Verifies the site is responsive and loads correctly on a tablet viewport (iPad - 768x1024)

Starting URL: https://automationintesting.online/

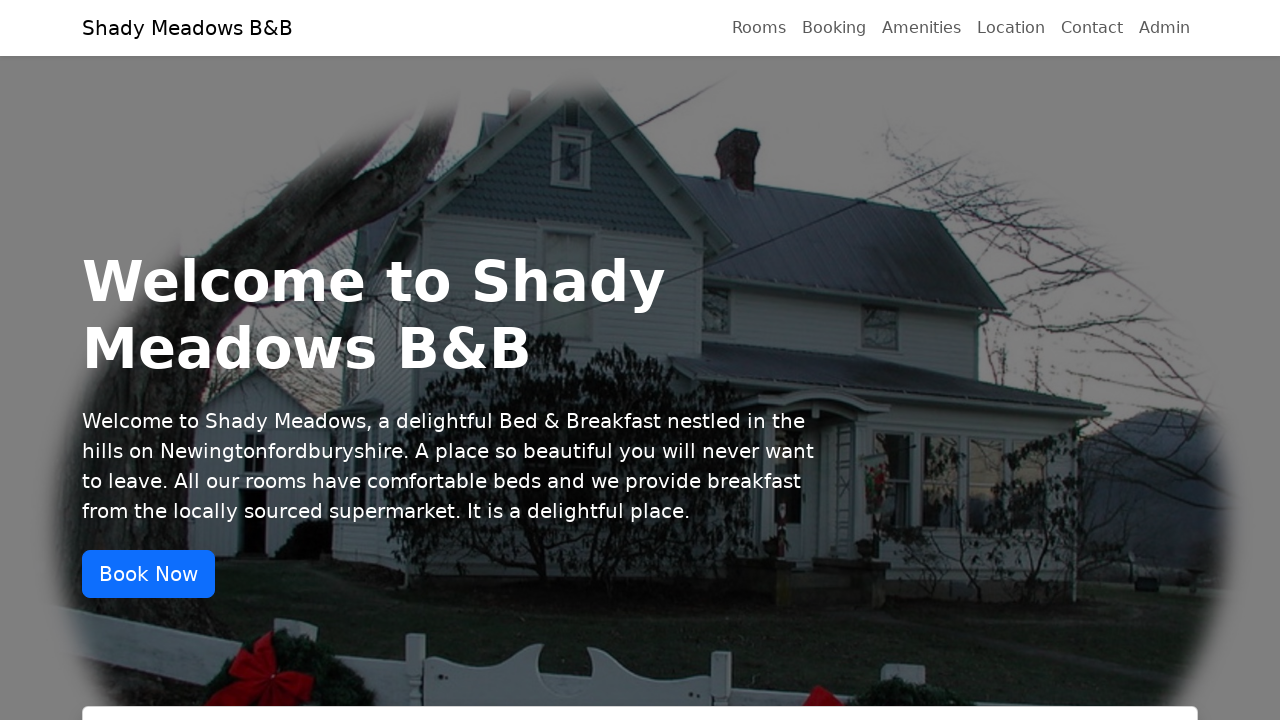

Set viewport size to tablet dimensions (768x1024 - iPad)
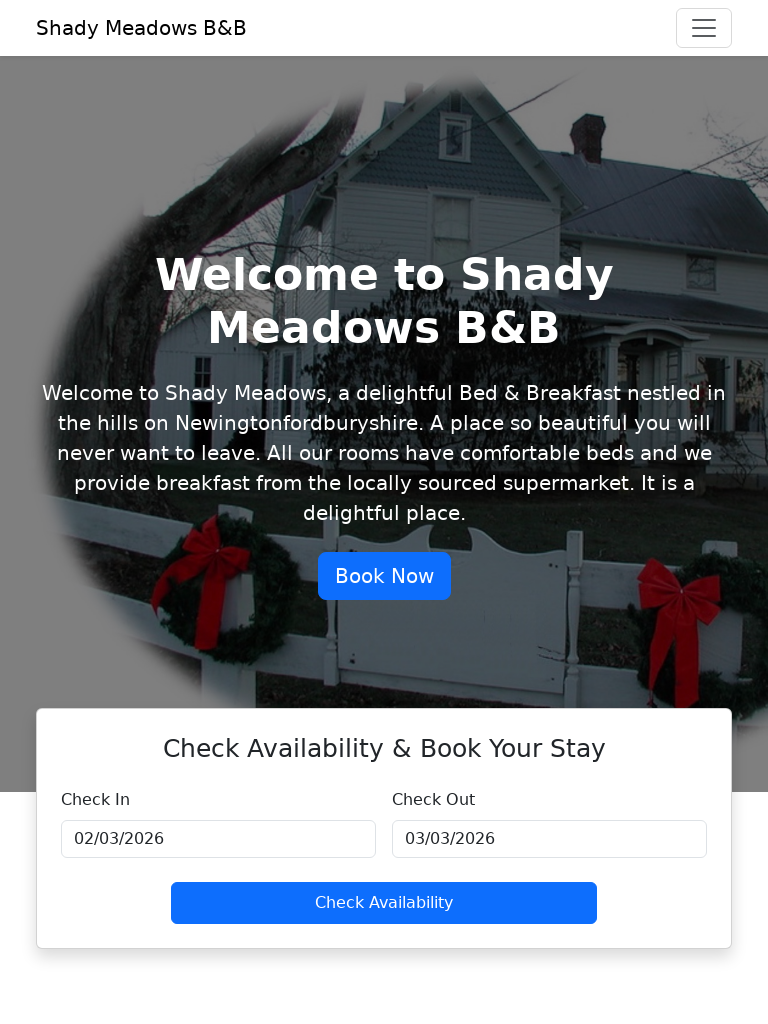

Page DOM content loaded
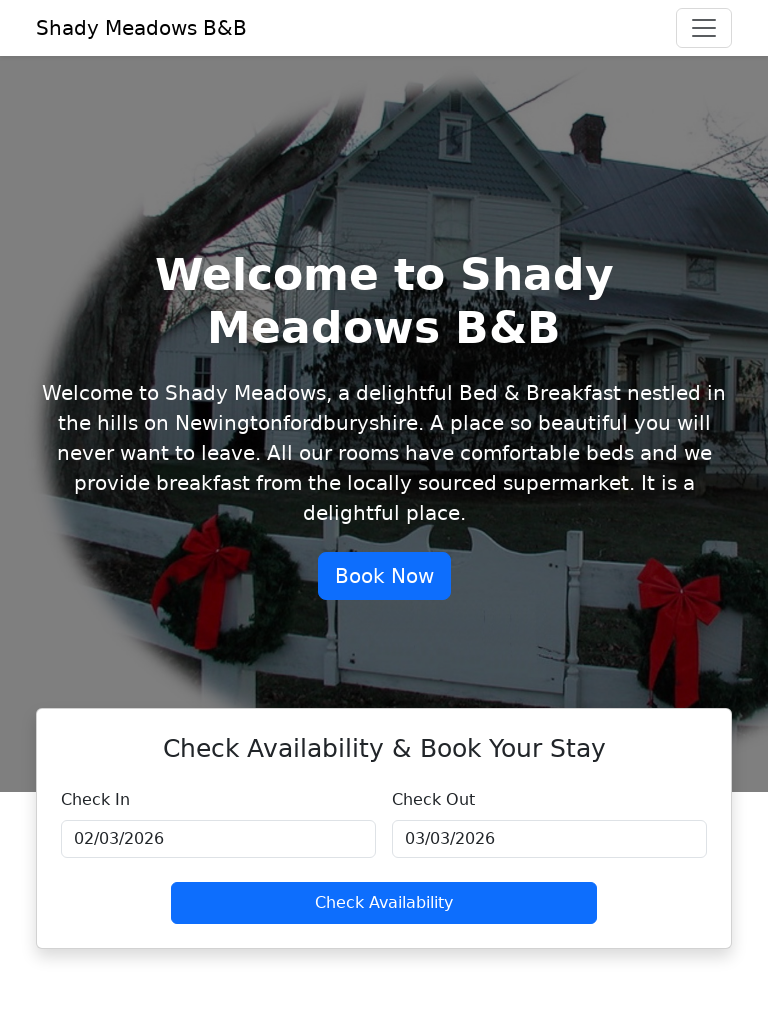

Body element is visible - page fully rendered on tablet viewport
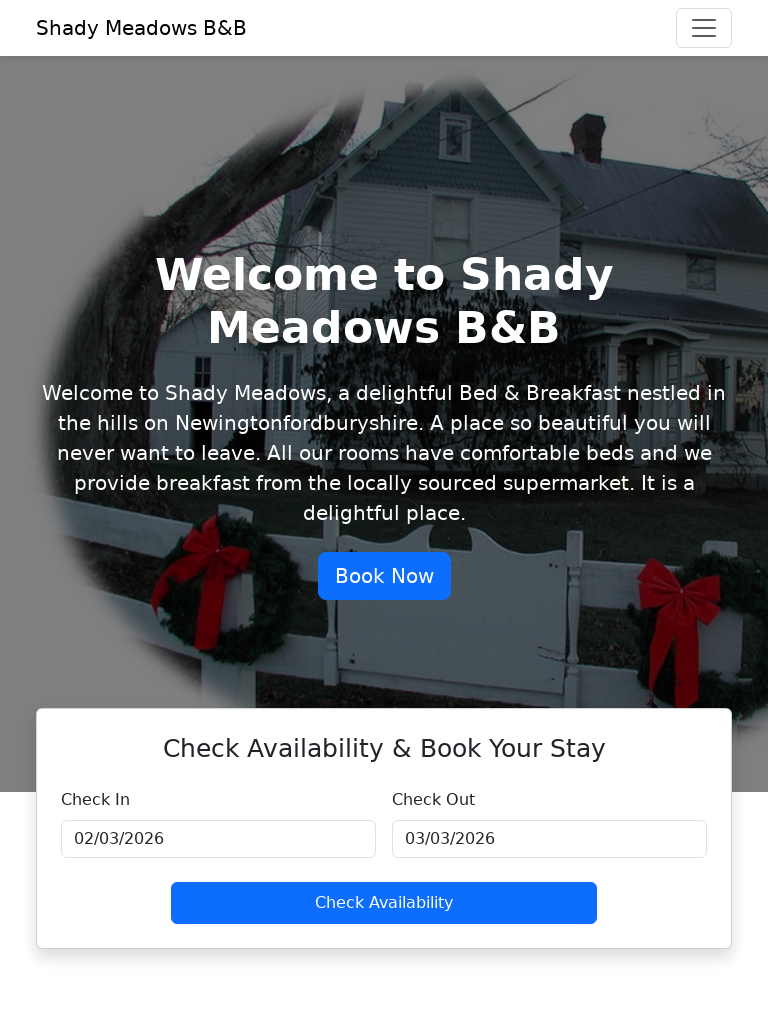

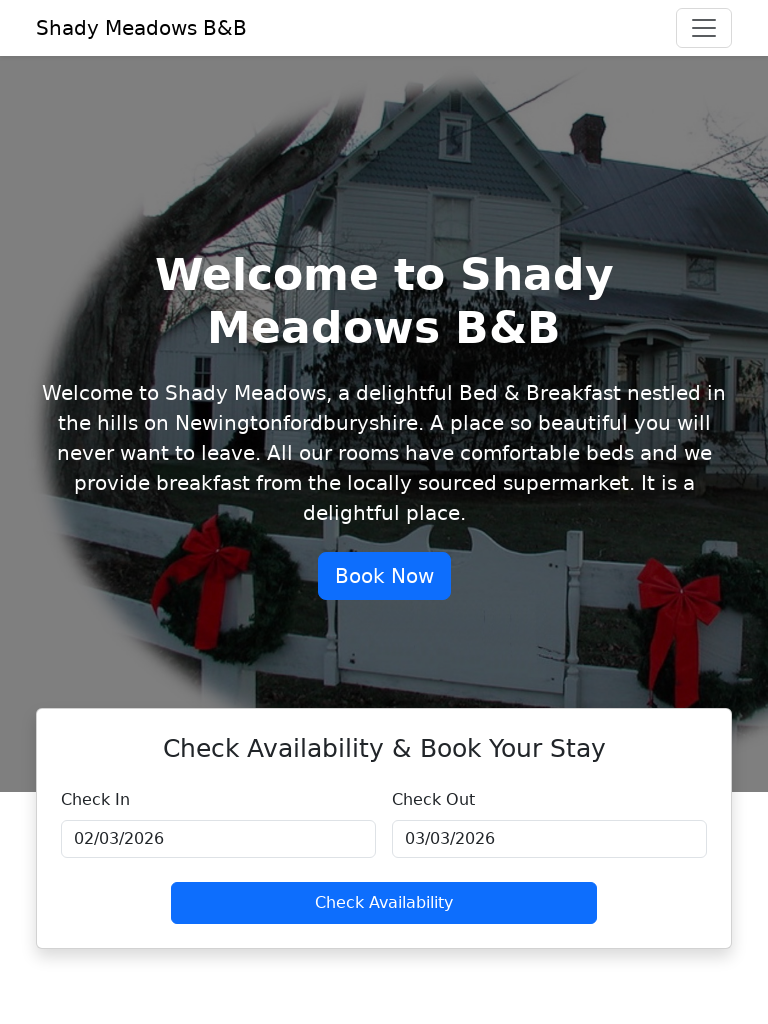